Navigates to the Calley "Call from Browser" page with a mobile viewport size (360x640) to verify the page loads correctly on mobile resolution.

Starting URL: https://www.getcalley.com/calley-call-from-browser/

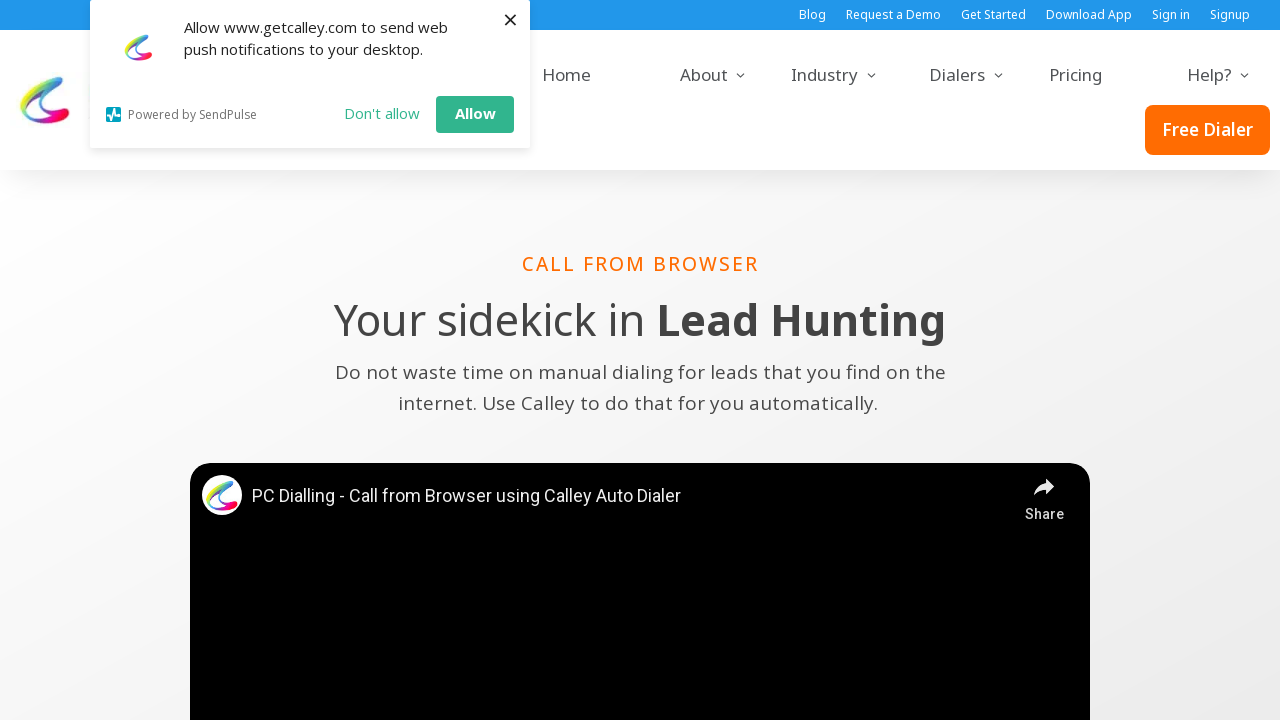

Set mobile viewport size to 360x640
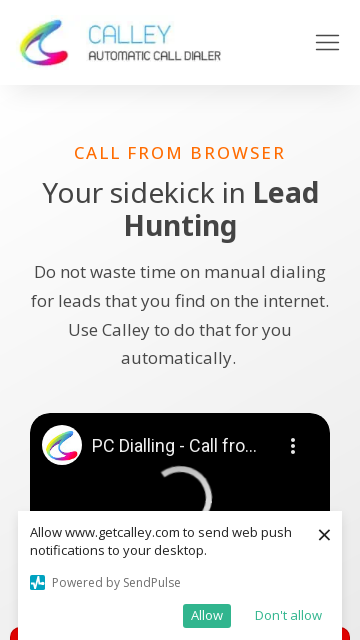

Page fully loaded with networkidle state
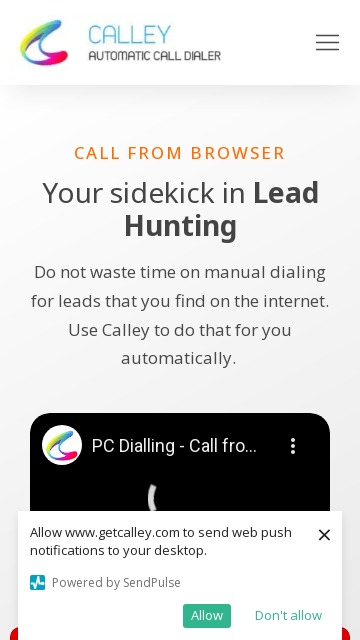

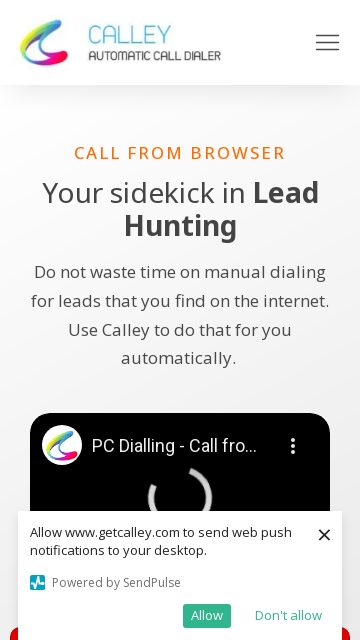